Tests opening new windows and counting links on the page

Starting URL: http://demo.automationtesting.in/Windows.html

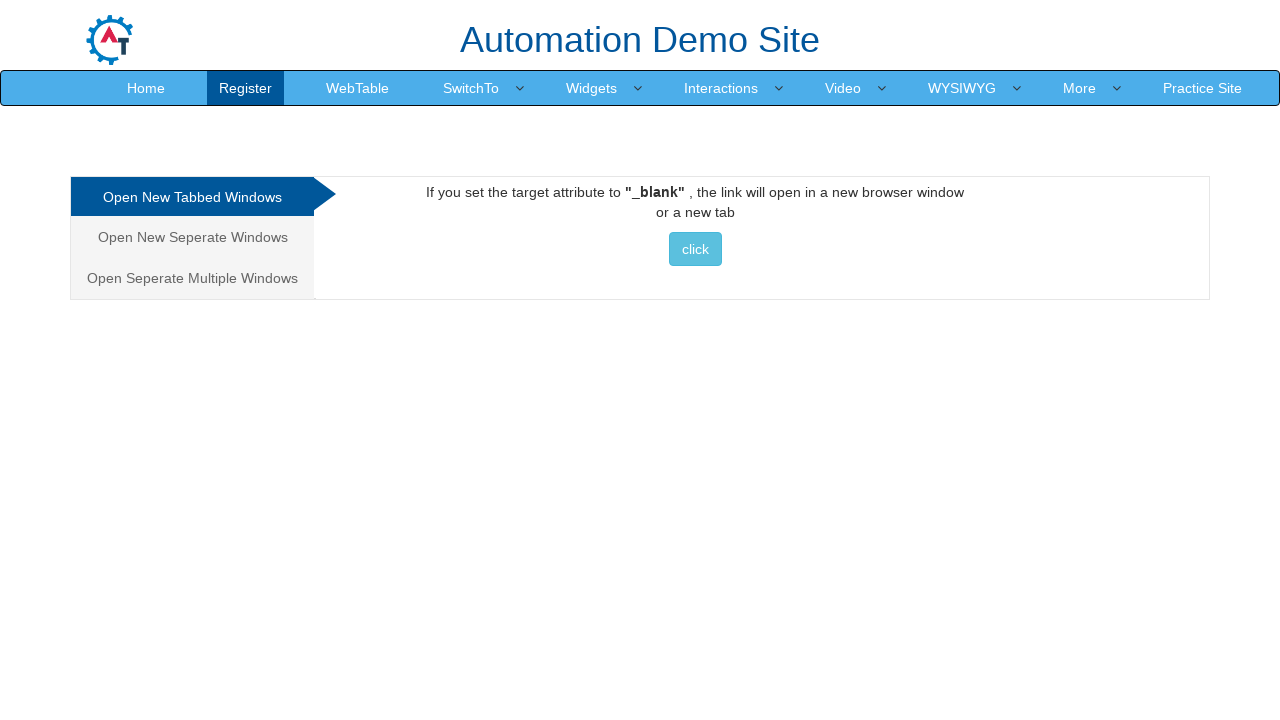

Clicked button to open new window at (695, 249) on xpath=/html/body/div[1]/div/div/div/div[2]/div[1]/a/button
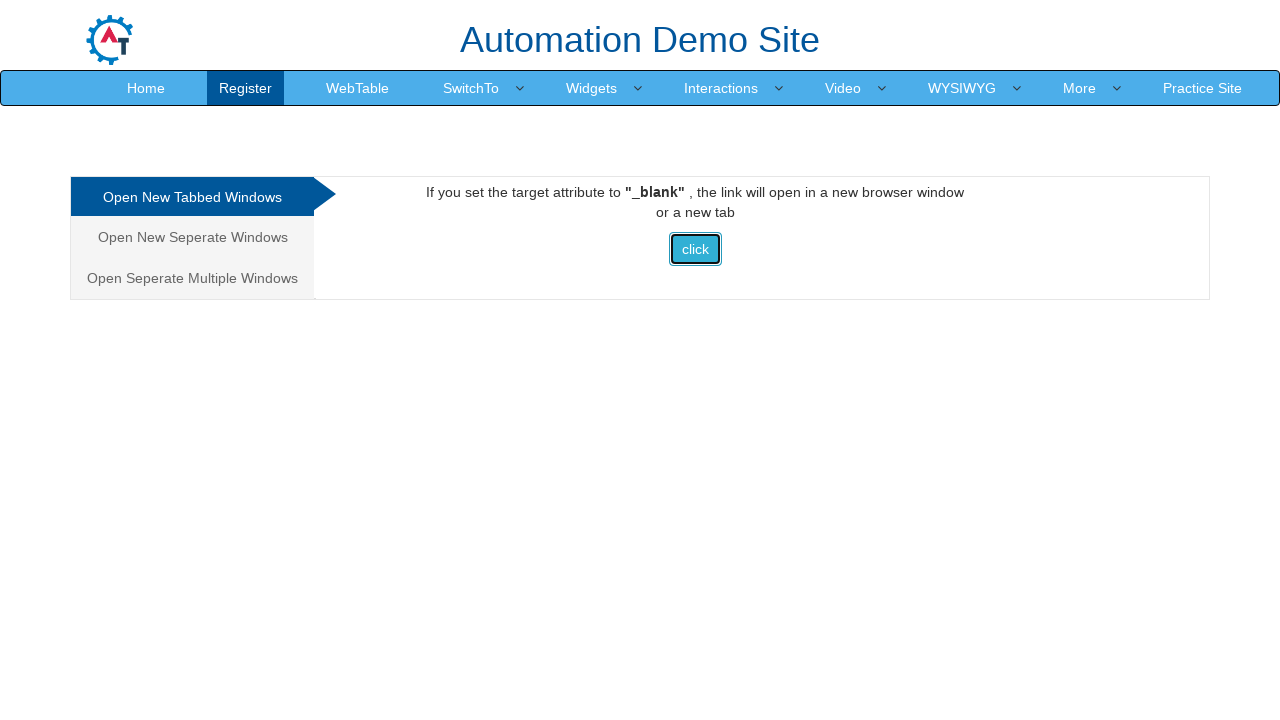

Counted links on page: 48 links found
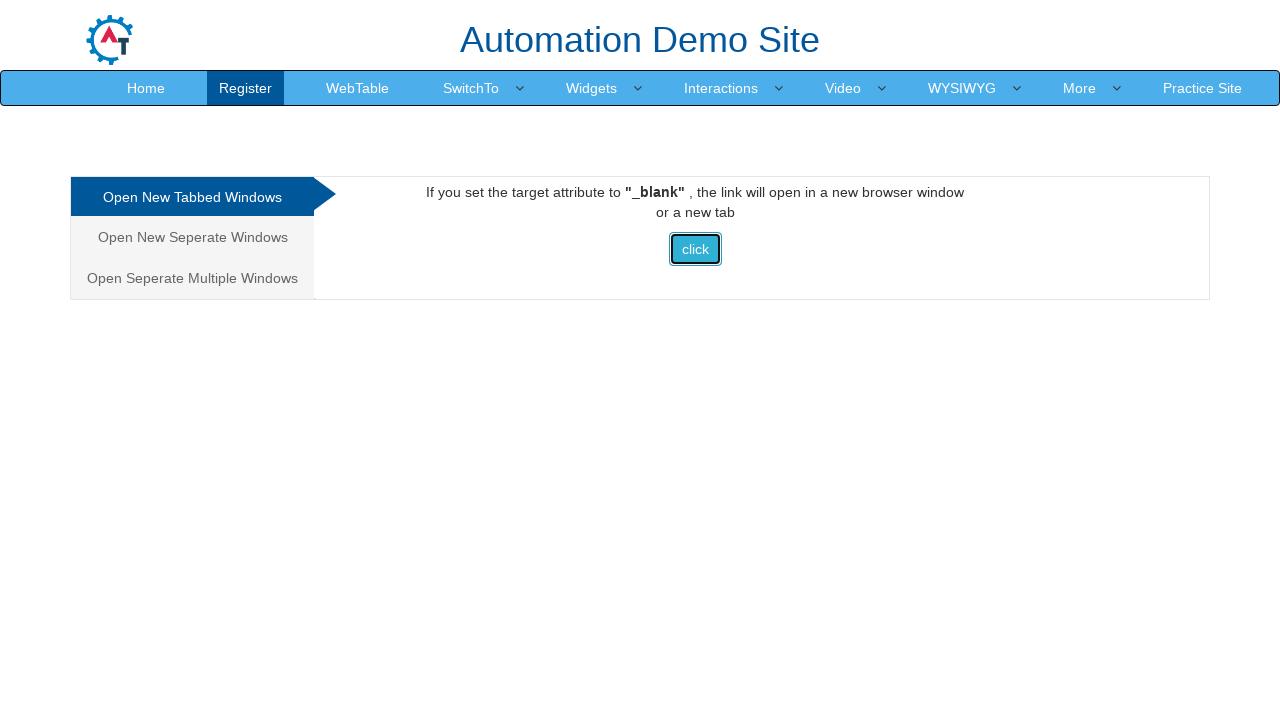

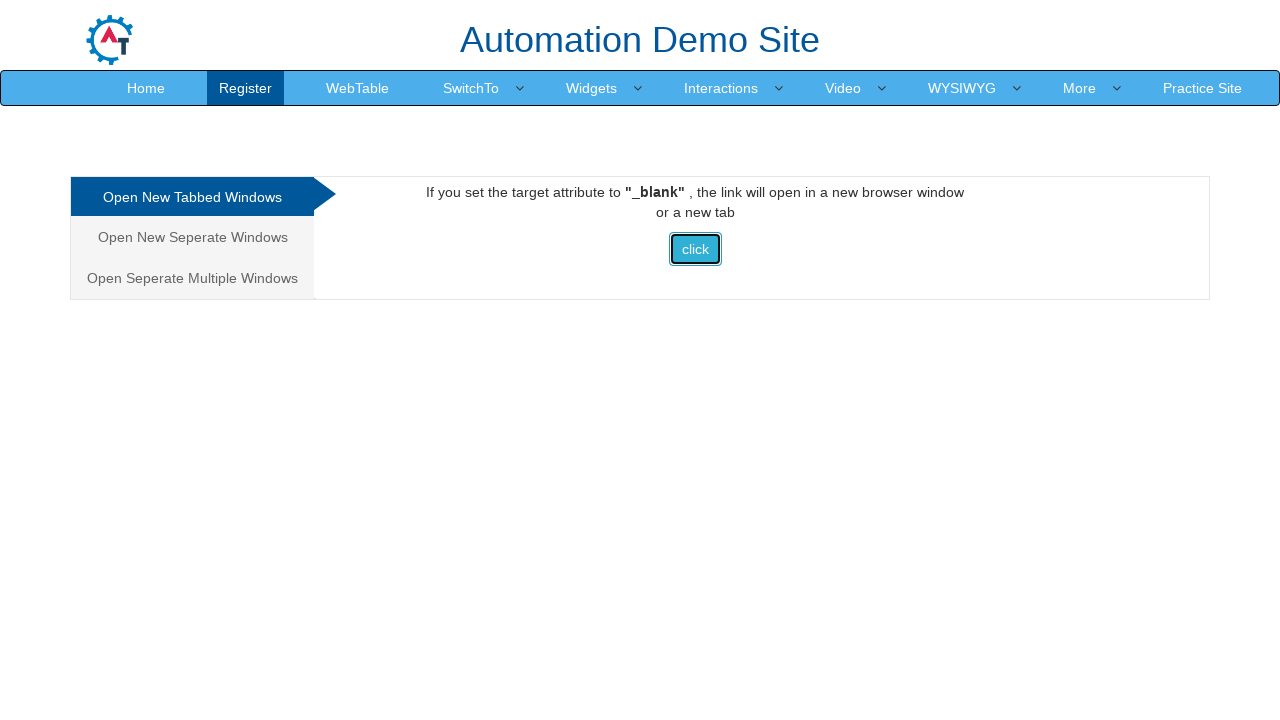